Tests web table interaction by locating a product table, counting columns and rows, then finding and checking the checkbox for a row containing "Tablet"

Starting URL: https://testautomationpractice.blogspot.com/

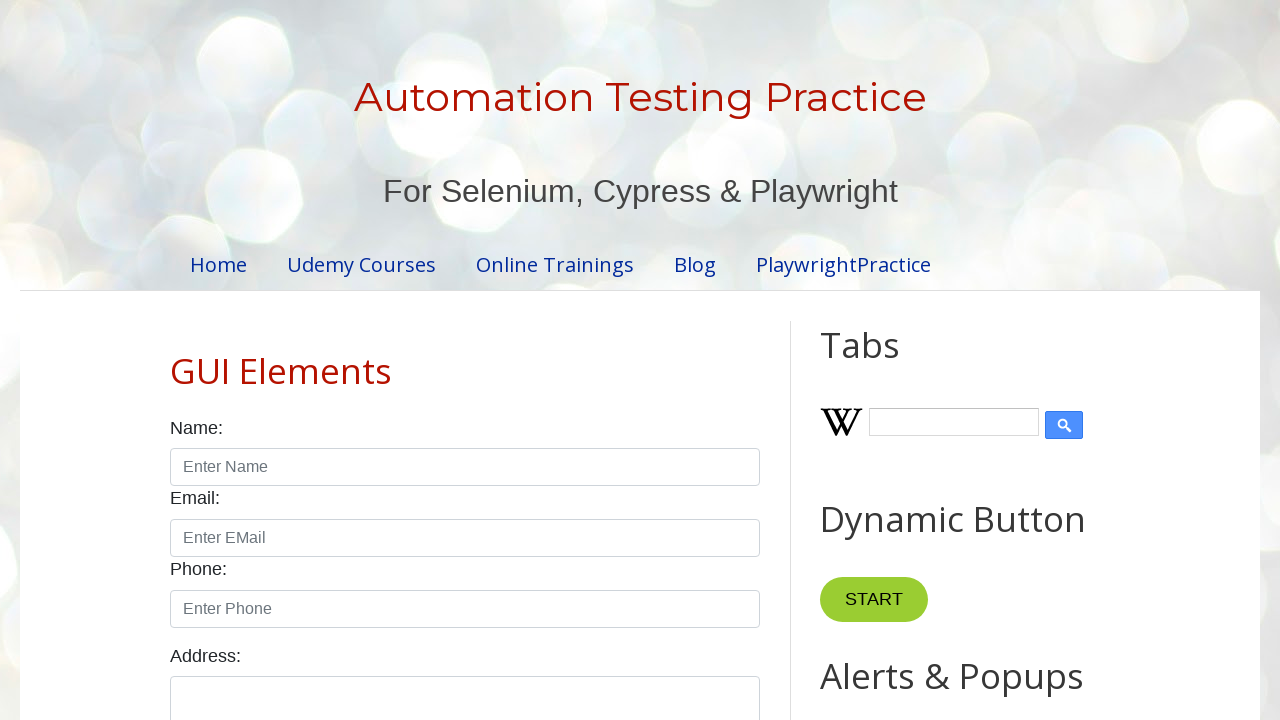

Located product table element
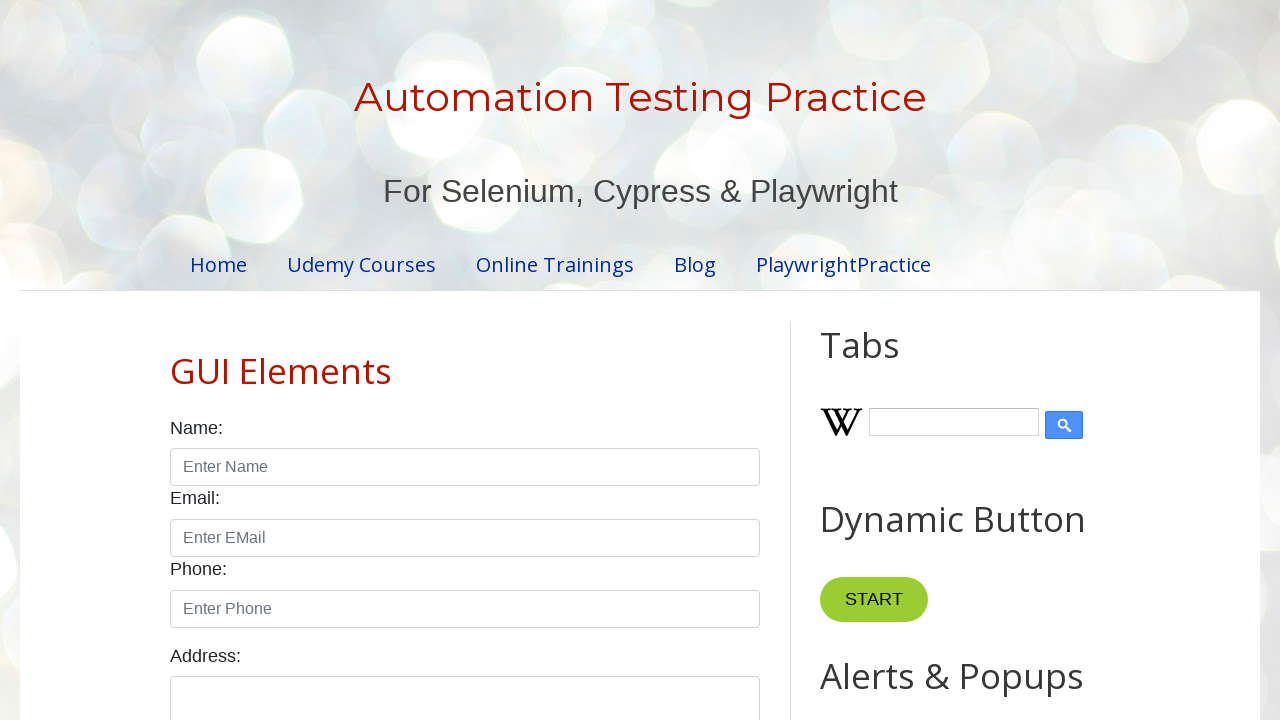

Product table became visible
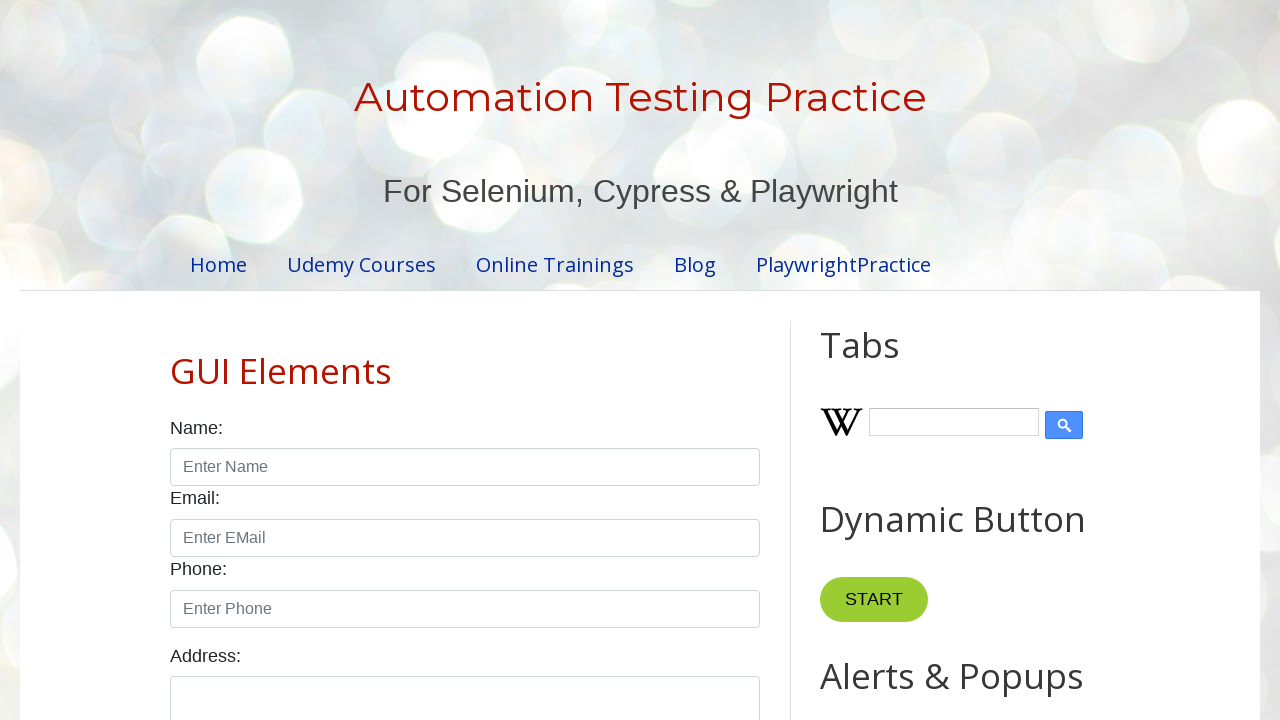

Located all table body rows
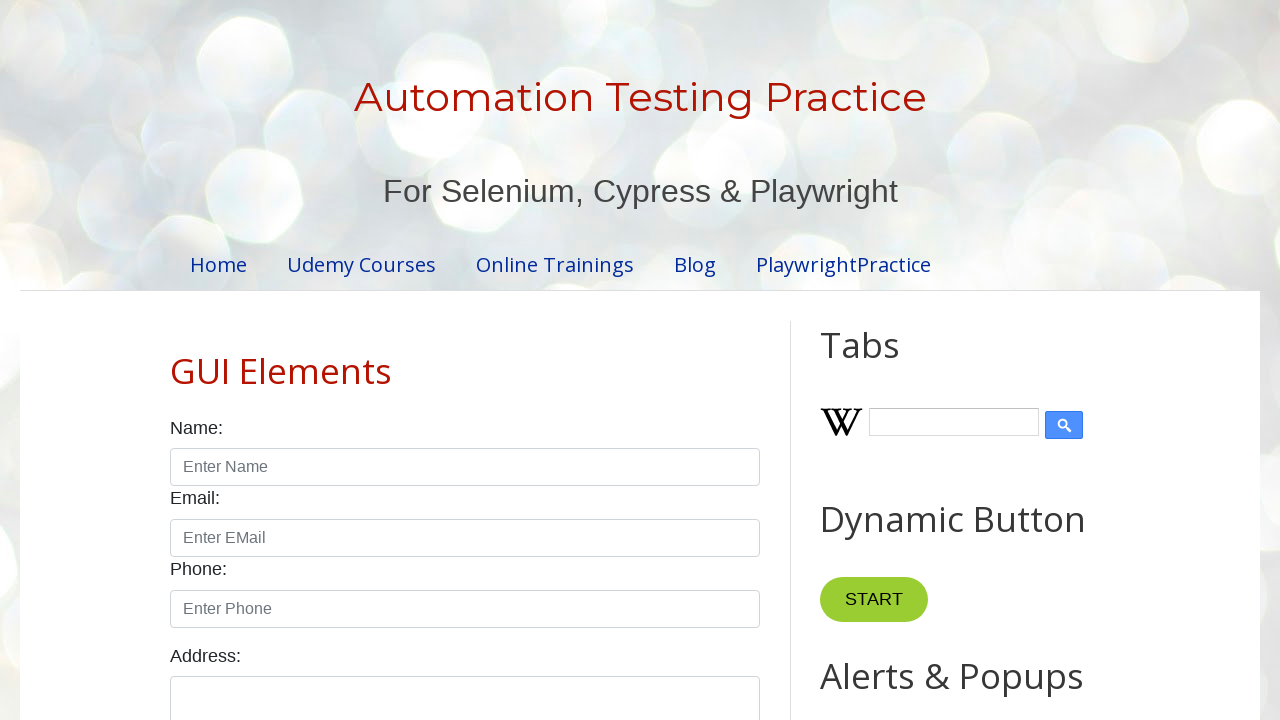

Filtered to find row containing 'Tablet'
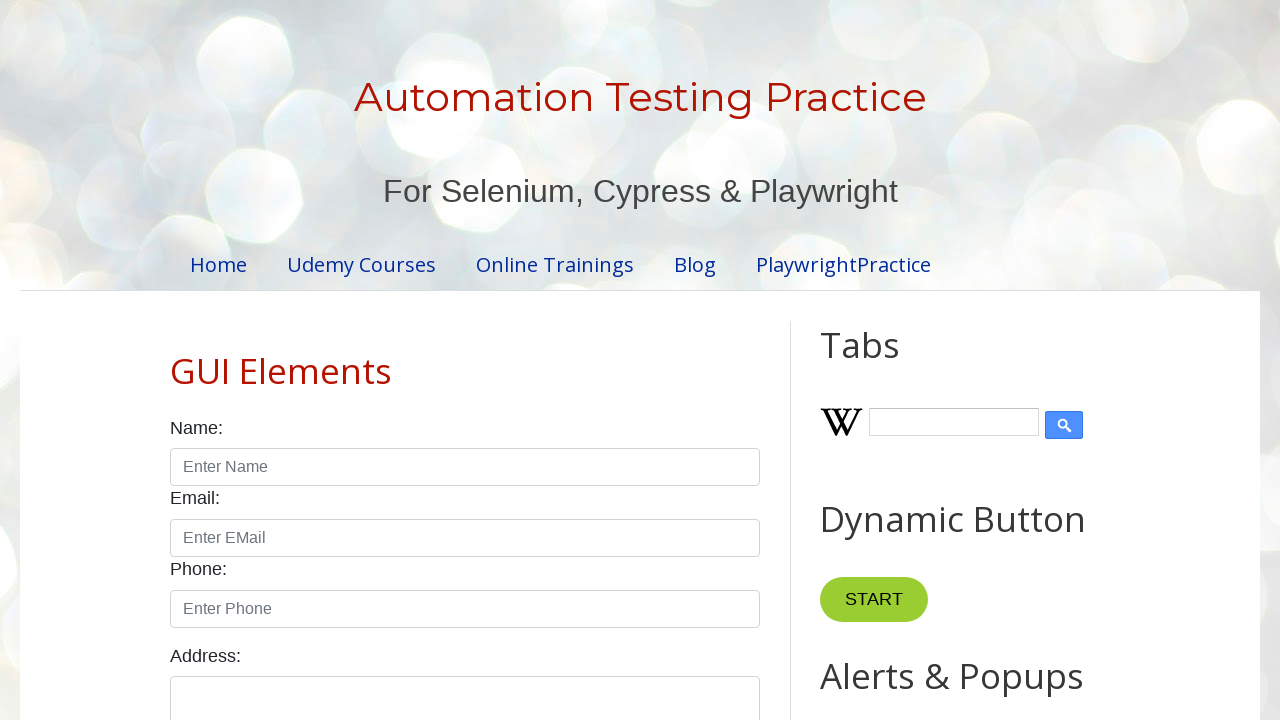

Checked checkbox for Tablet row at (651, 360) on #productTable >> tbody tr >> internal:has-text="Tablet"i >> internal:has="td" >>
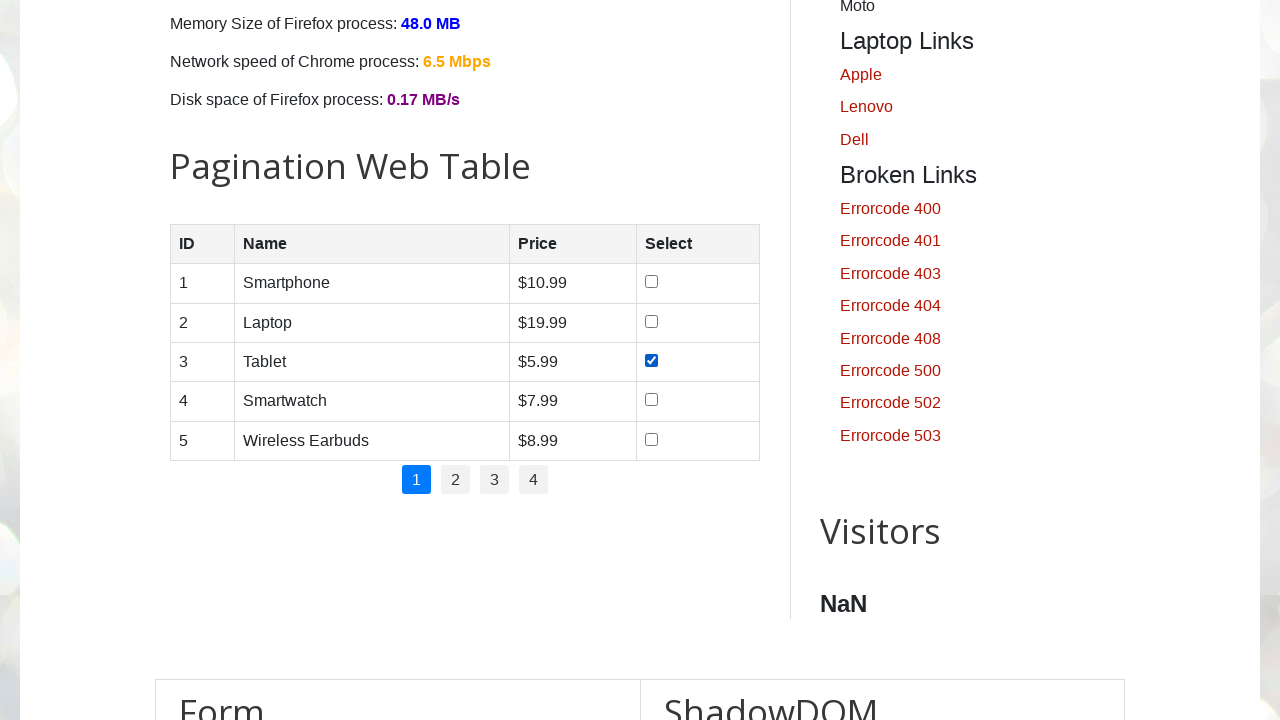

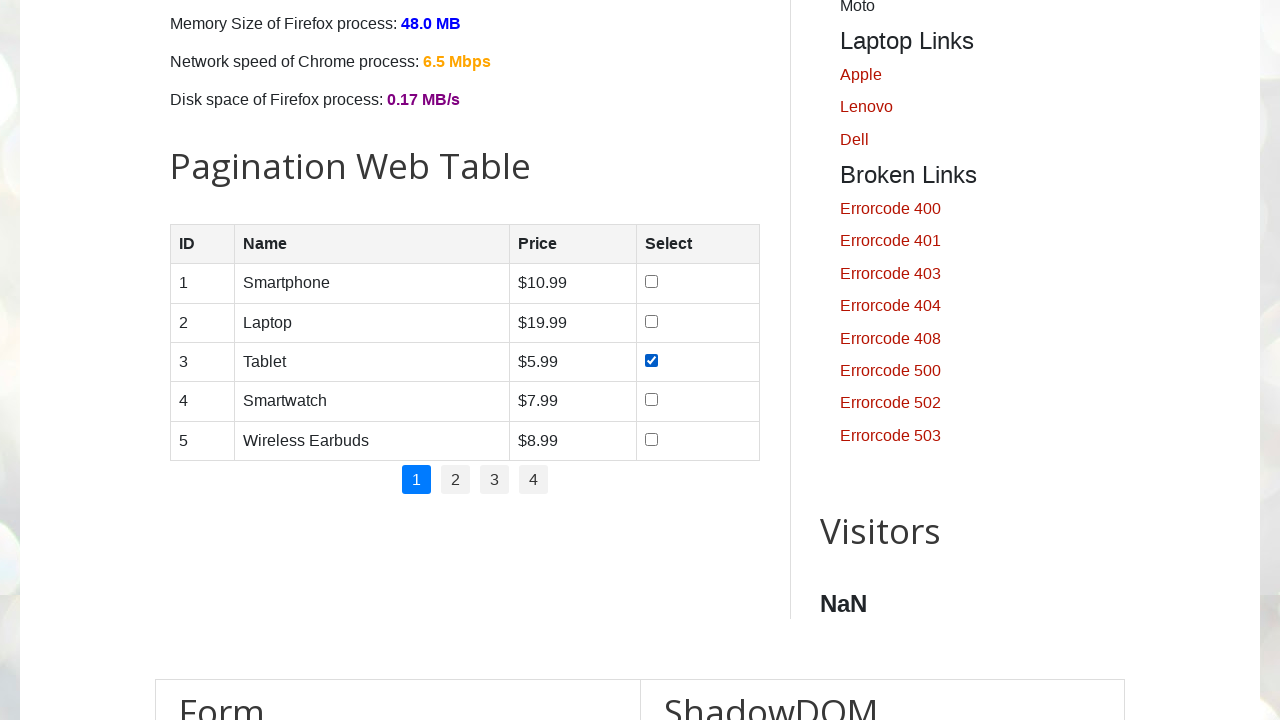